Navigates to multiple e-commerce websites to verify their titles and URLs are properly loaded

Starting URL: https://luluandgeorgia.com

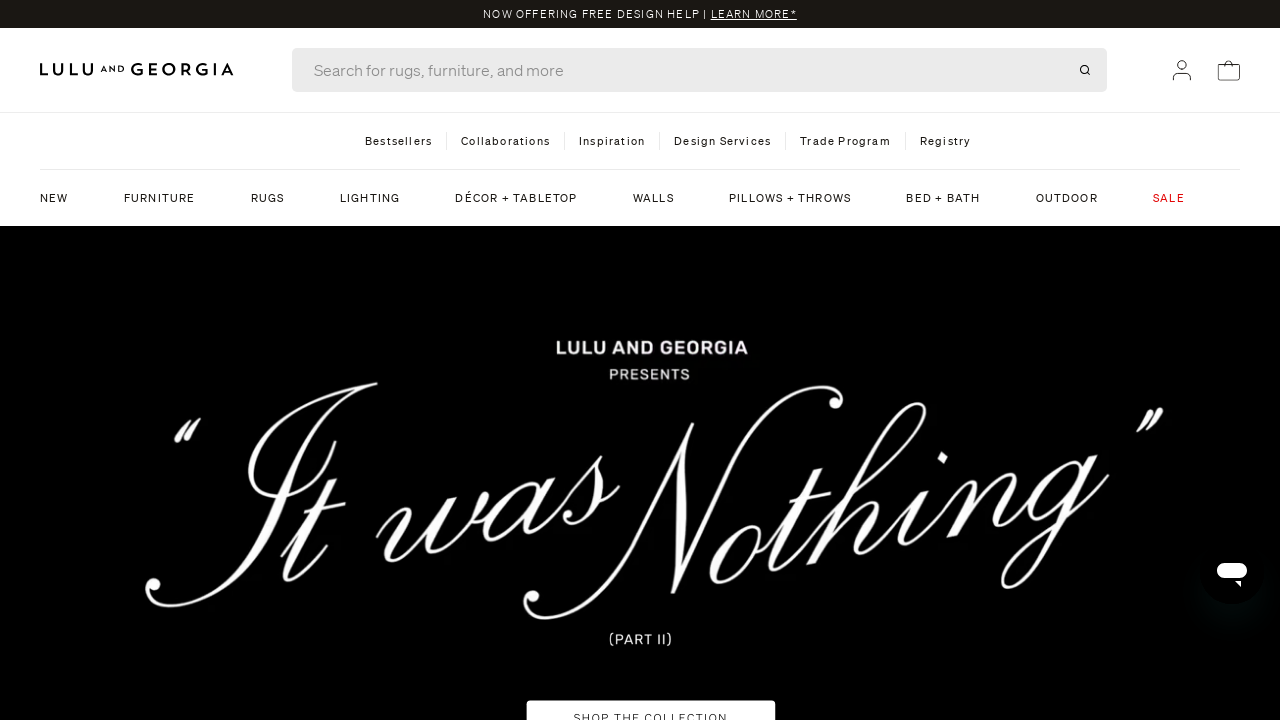

Navigated to https://wayfair.com
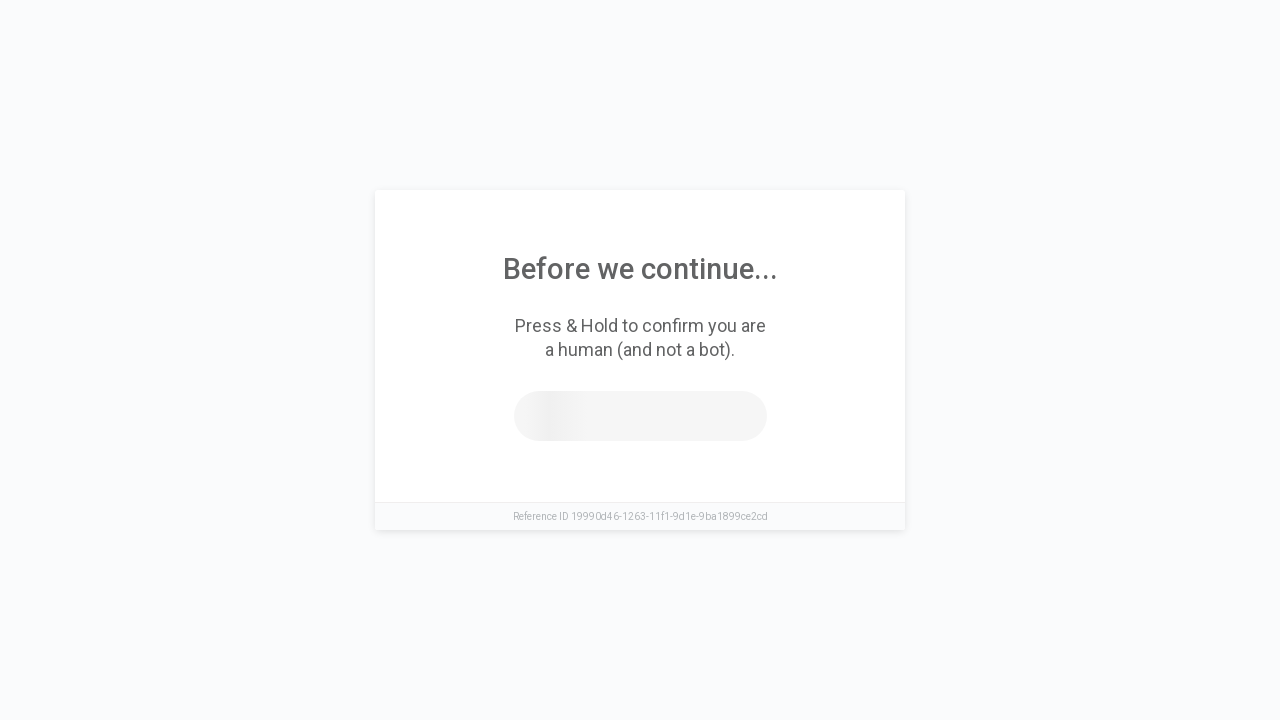

Page at https://wayfair.com loaded and DOM content ready
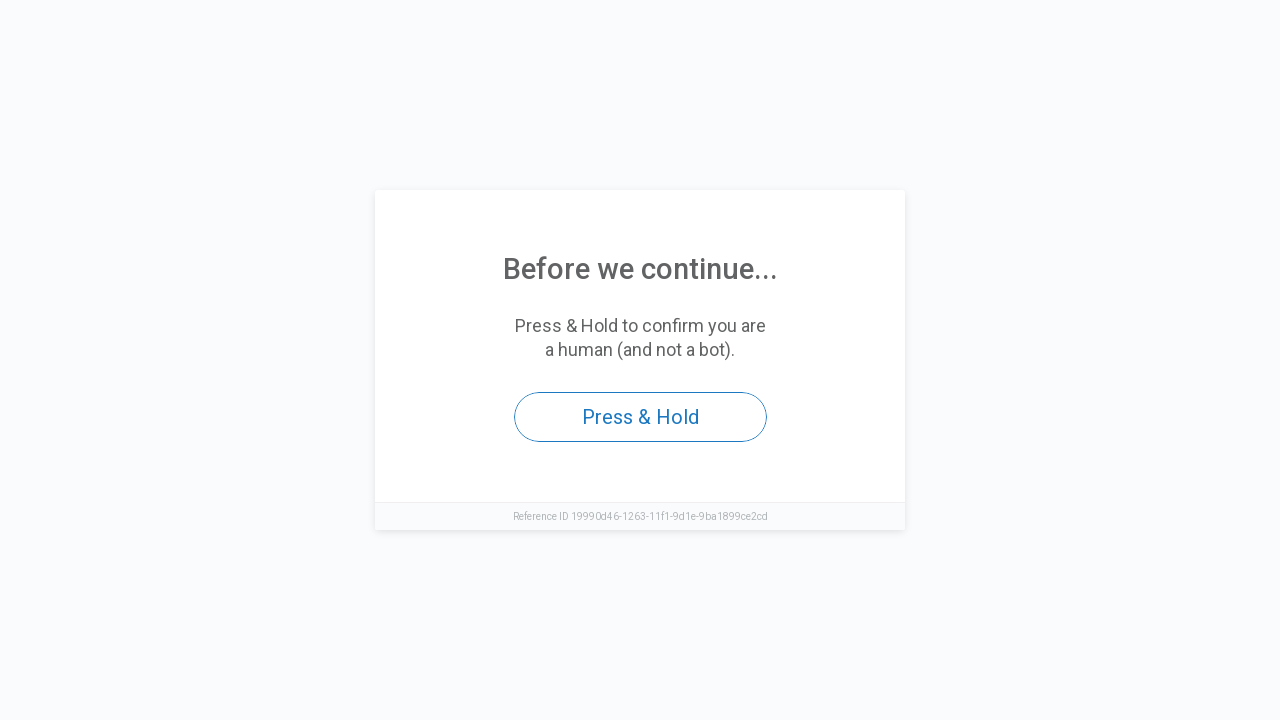

Navigated to https://www.westelm.com
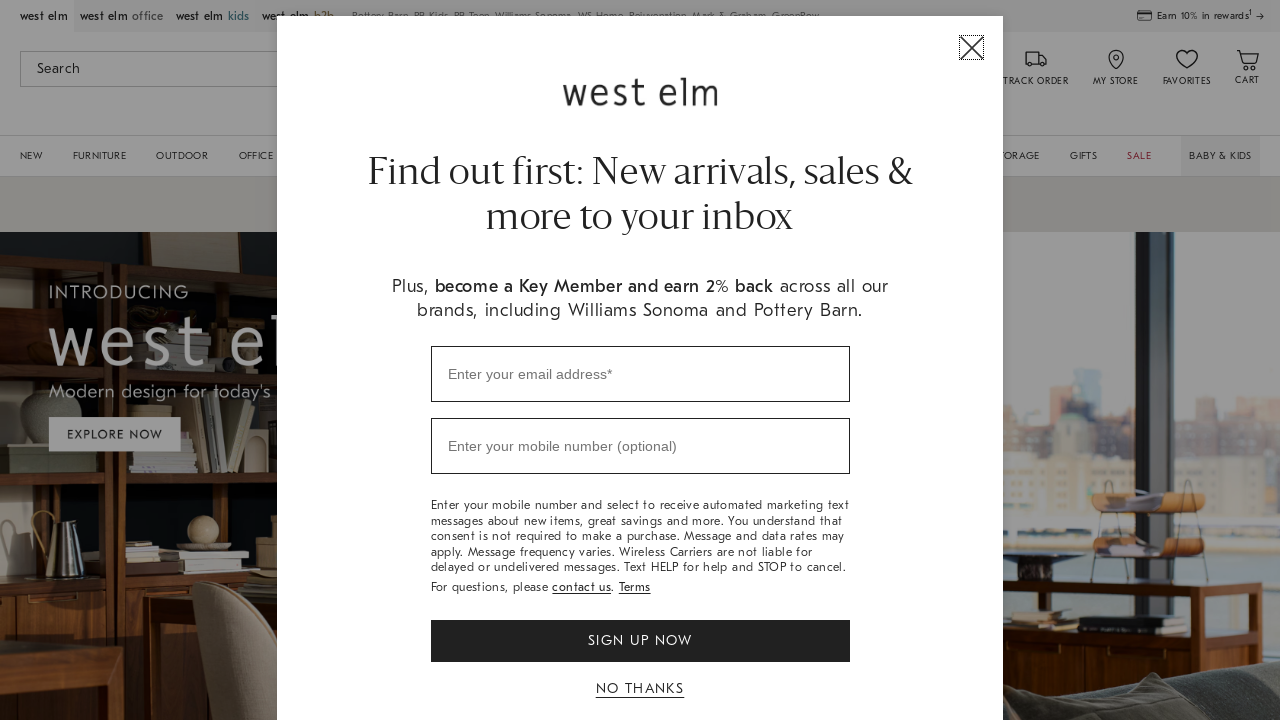

Page at https://www.westelm.com loaded and DOM content ready
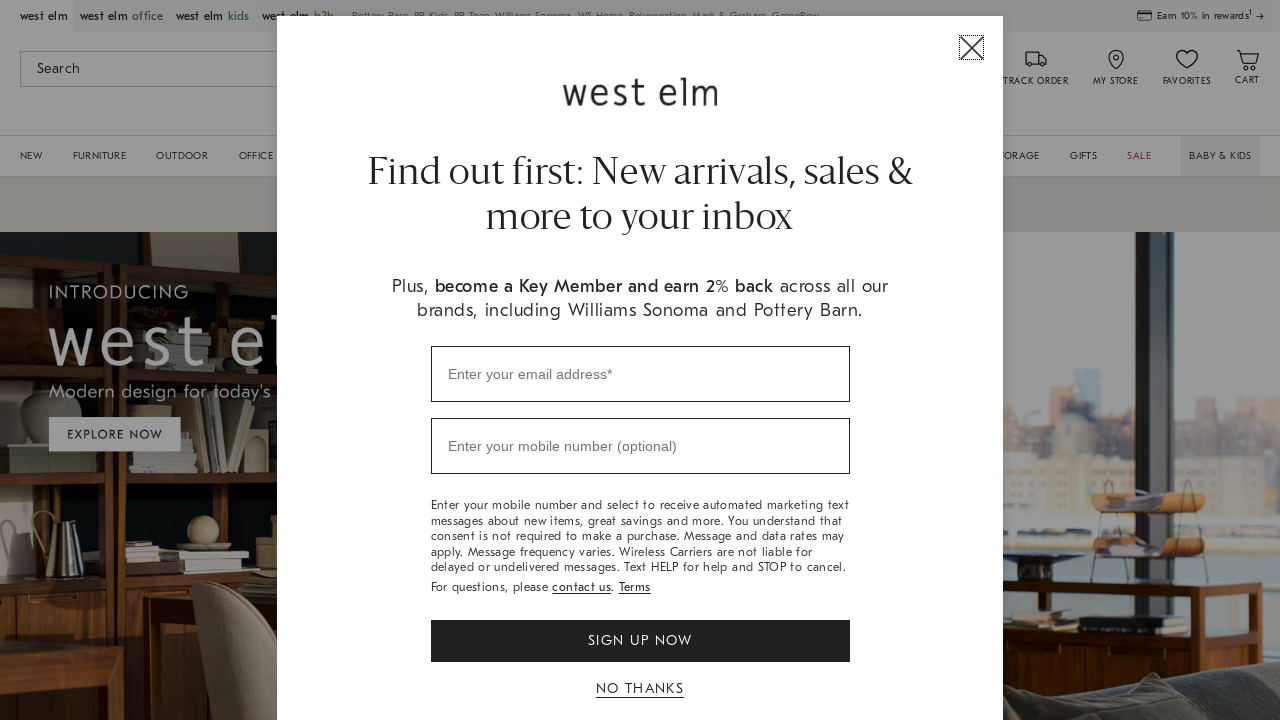

Navigated to https://www.walmart.com
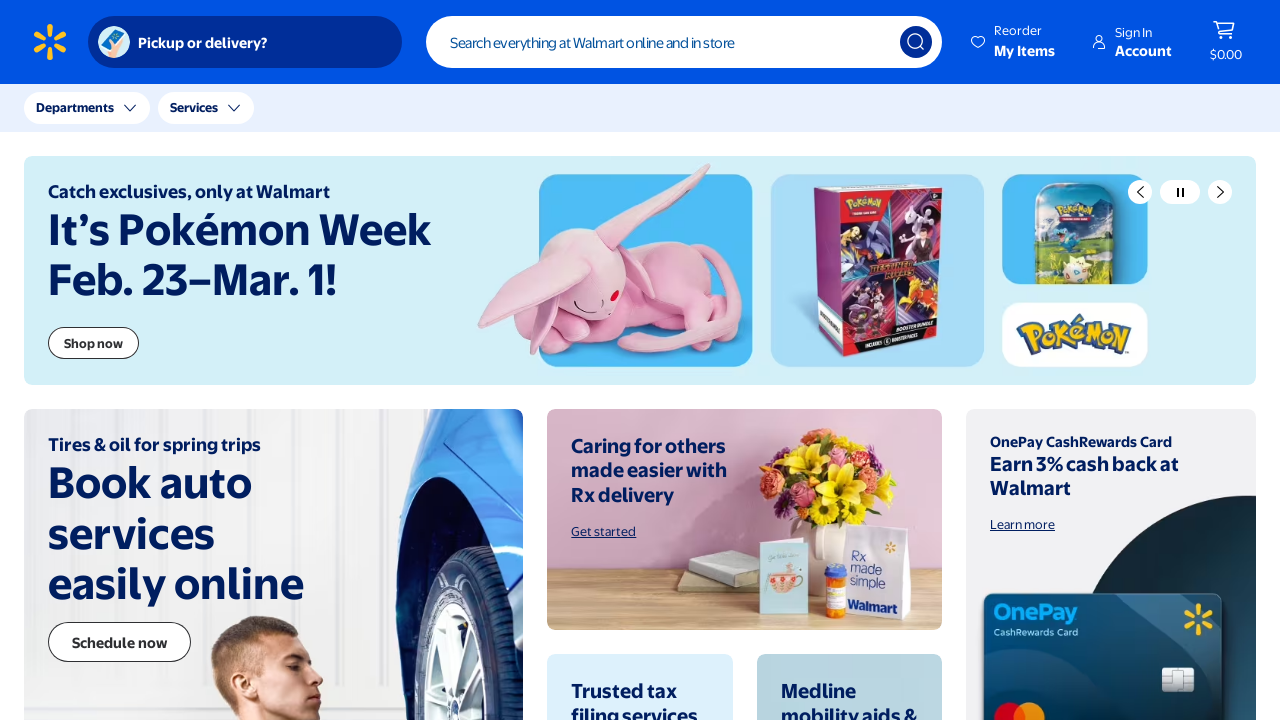

Page at https://www.walmart.com loaded and DOM content ready
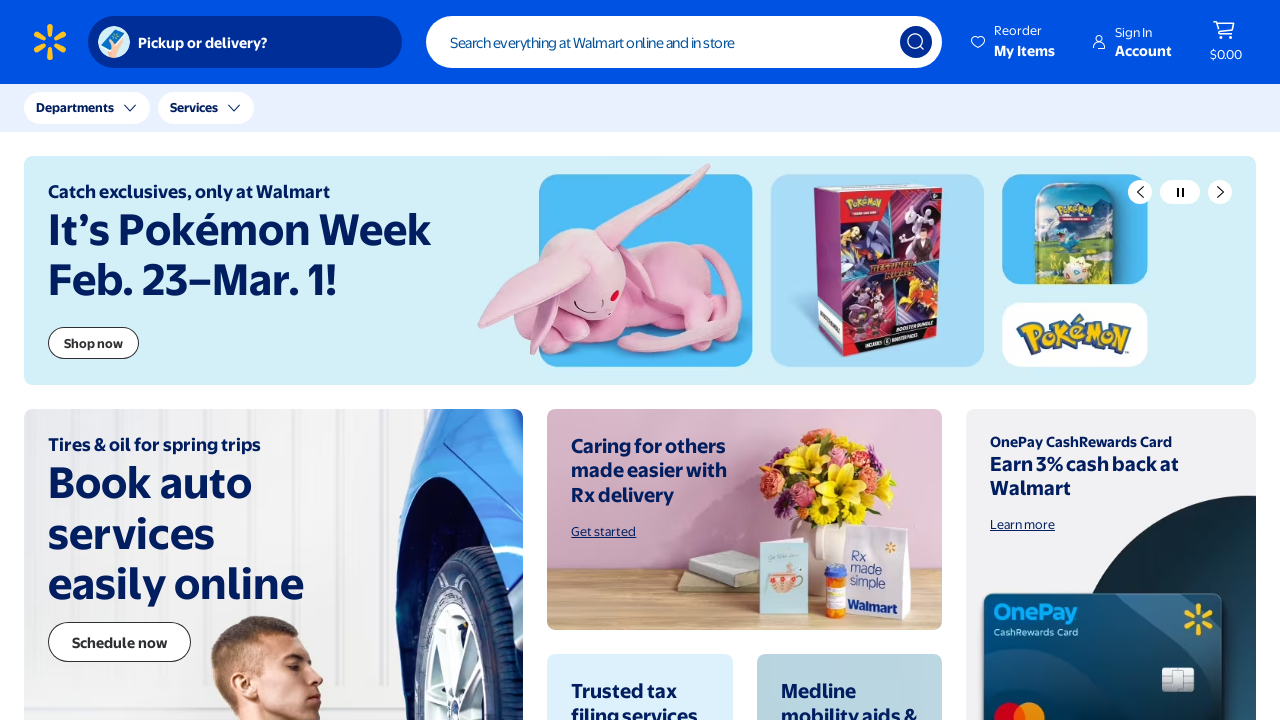

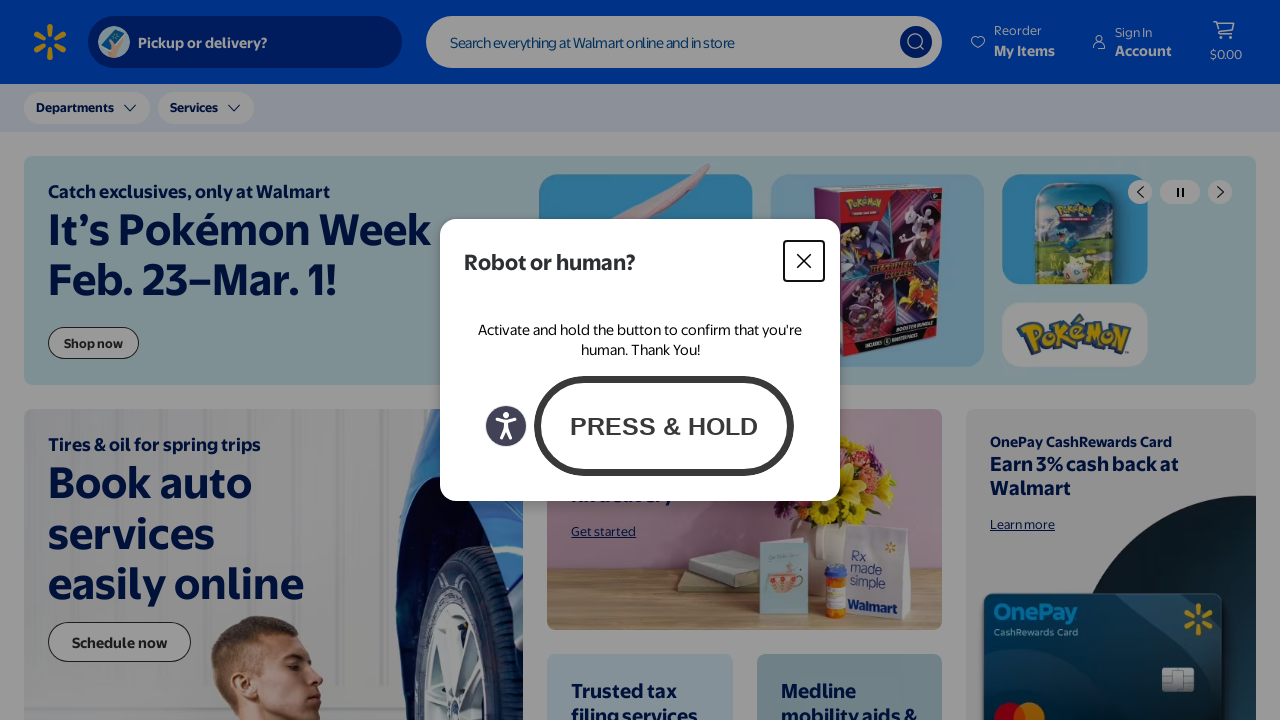